Tests a price range slider functionality by dragging both minimum and maximum slider handles to adjust the price range

Starting URL: https://www.jqueryscript.net/demo/Price-Range-Slider-jQuery-UI/#google_vignette

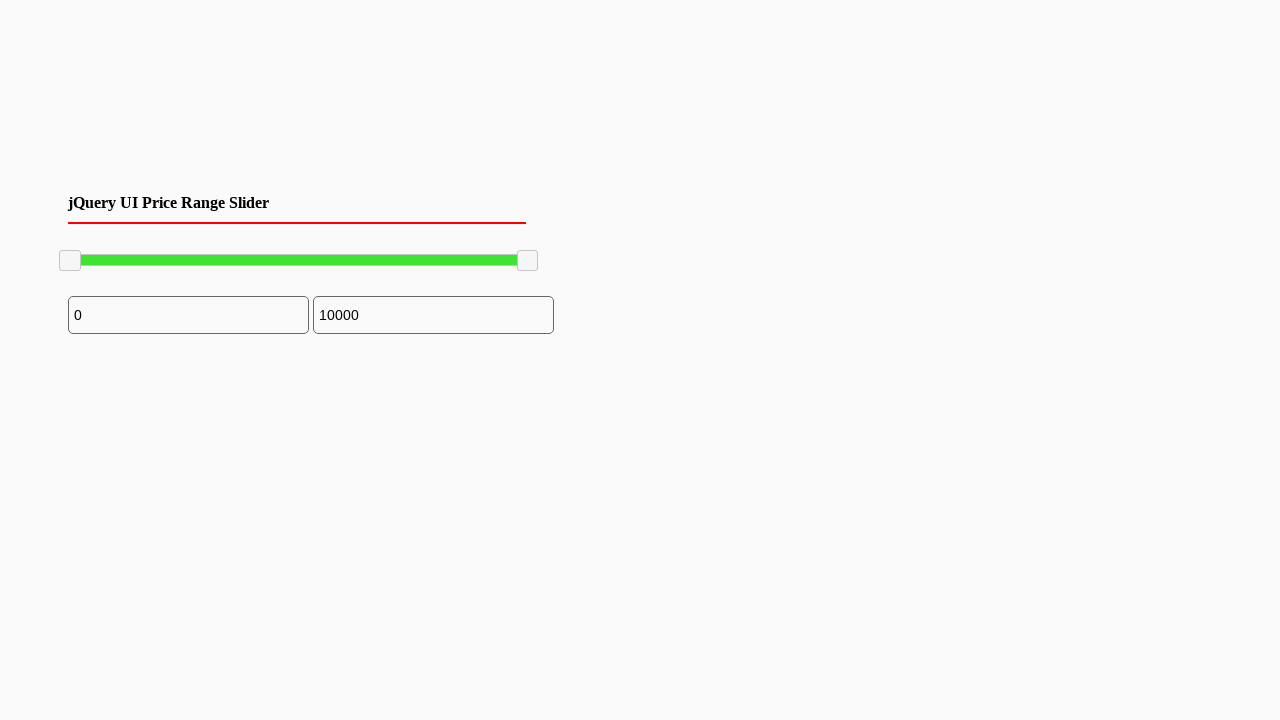

Located minimum slider handle
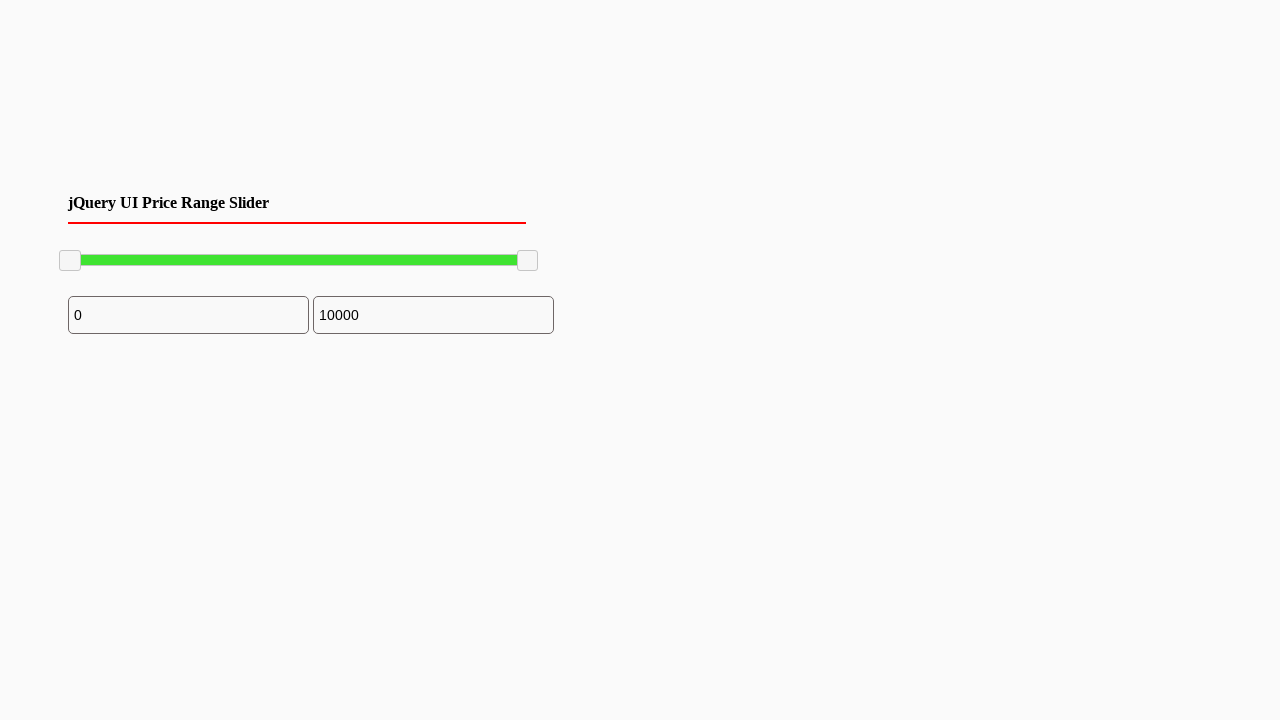

Retrieved bounding box of minimum slider handle
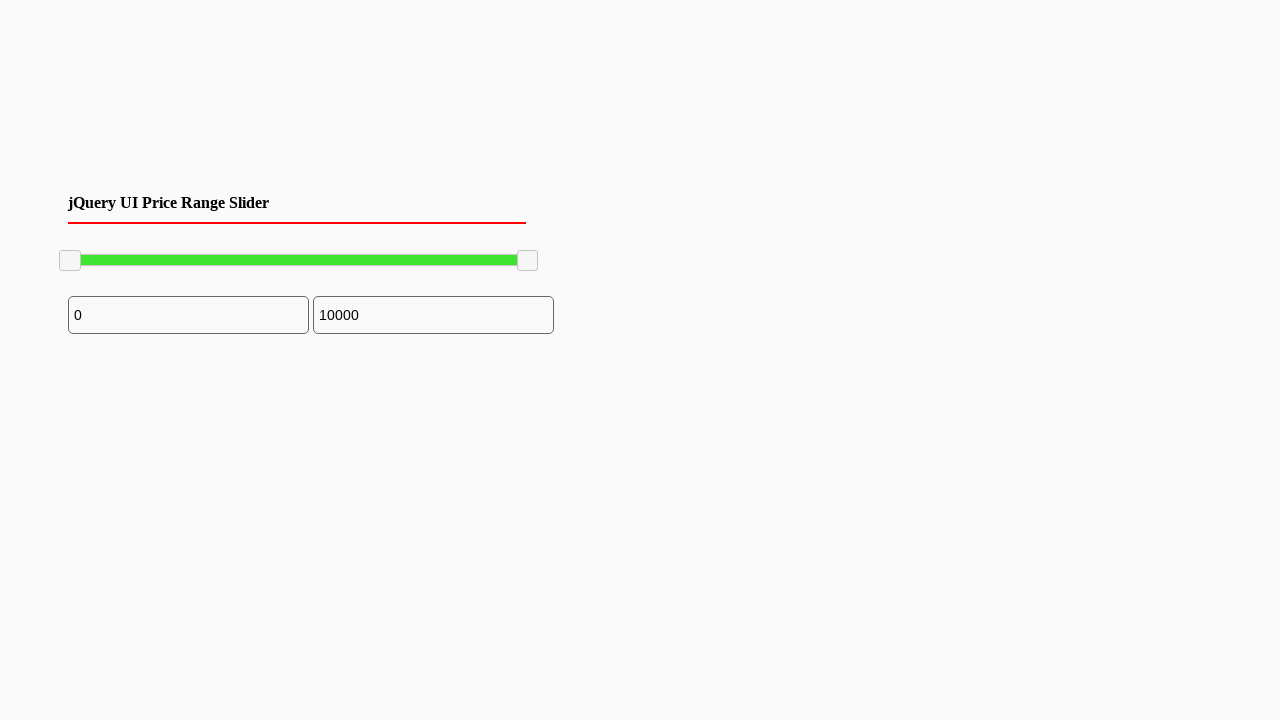

Moved mouse to minimum slider handle center at (70, 261)
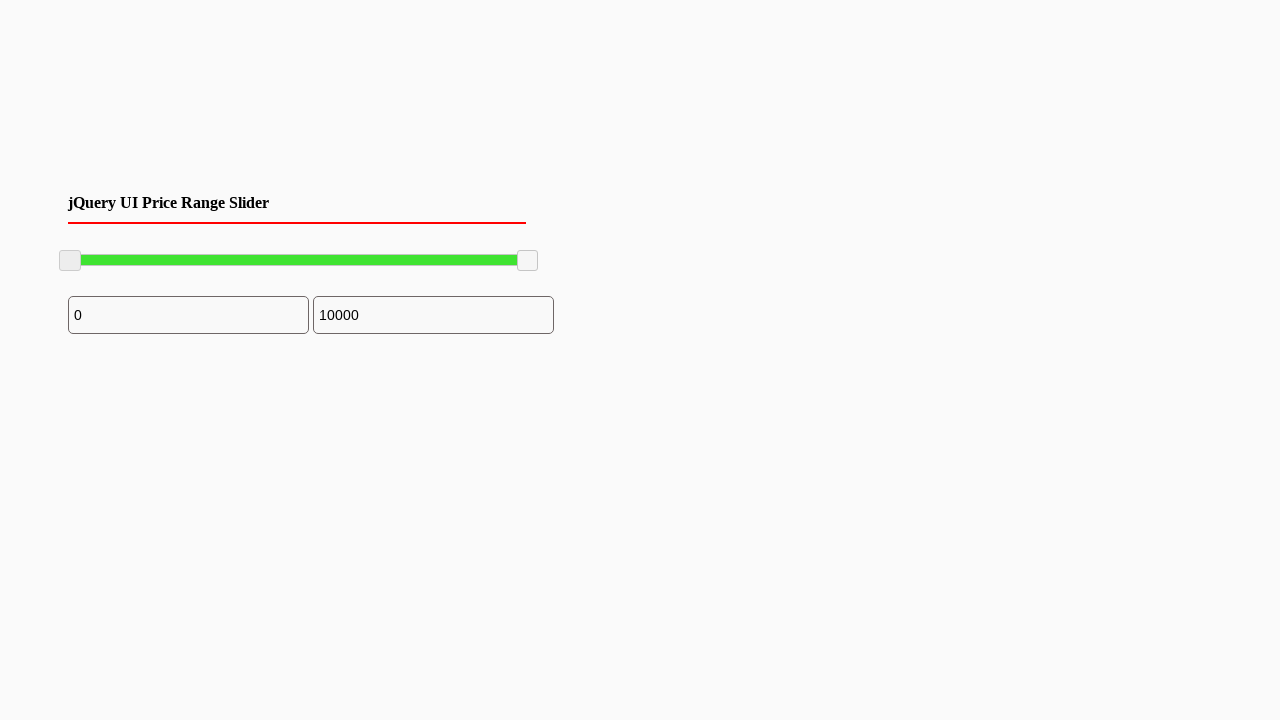

Pressed down mouse button on minimum slider at (70, 261)
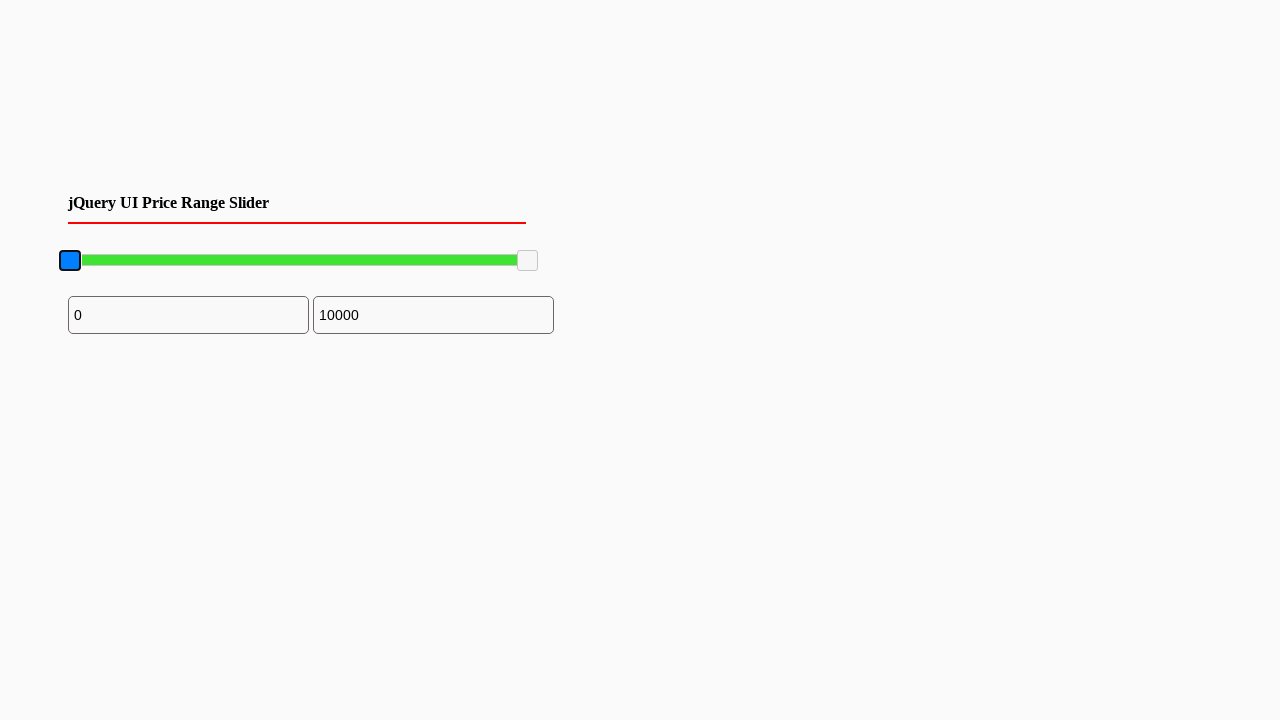

Dragged minimum slider 100 pixels to the right at (170, 261)
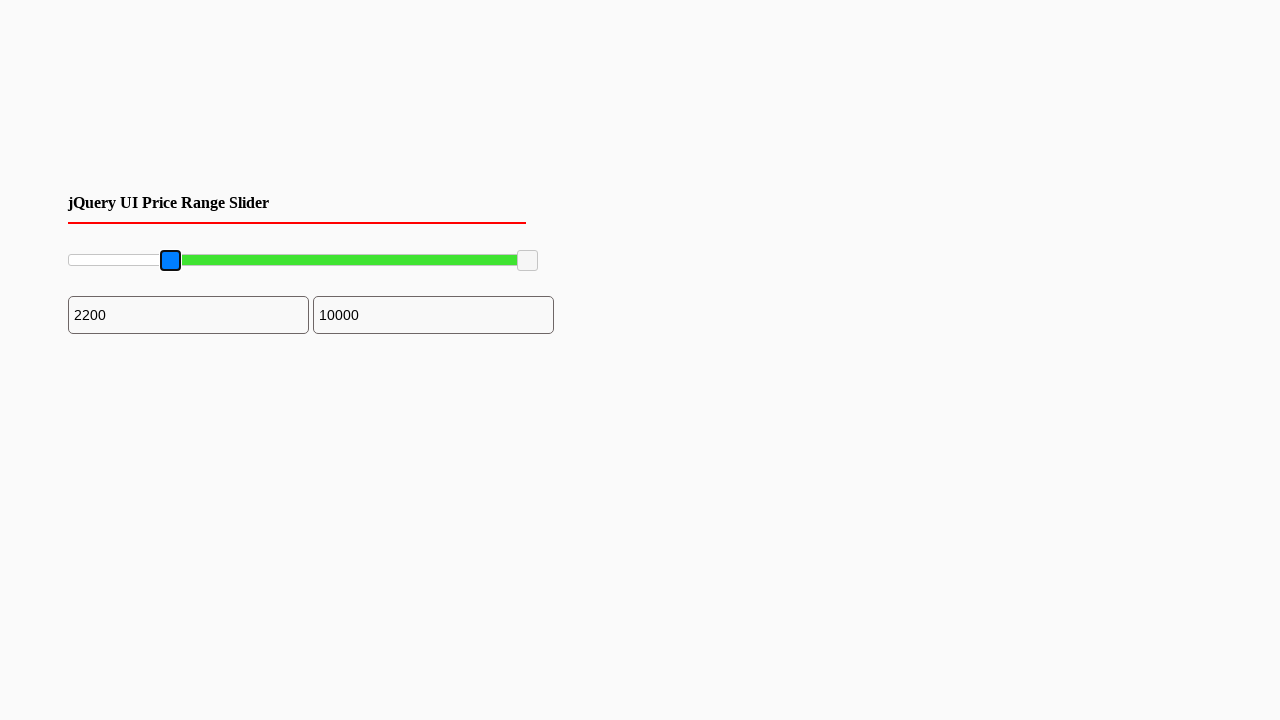

Released mouse button on minimum slider at (170, 261)
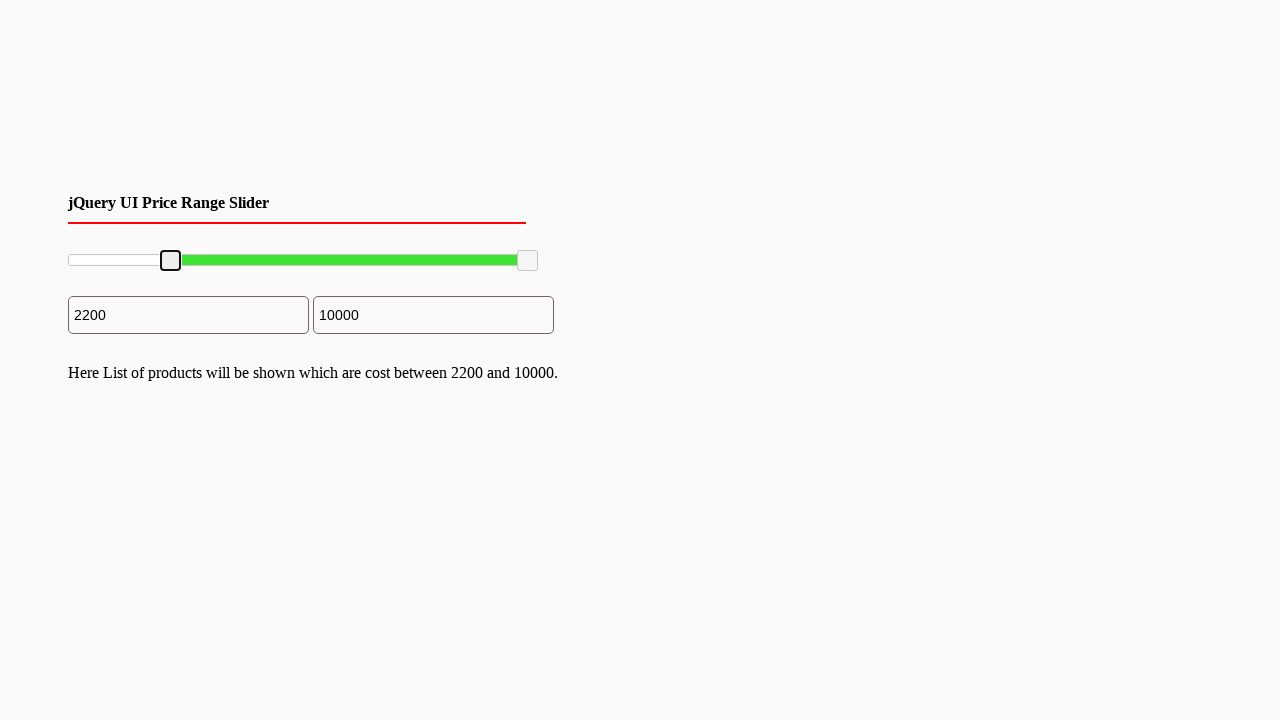

Located maximum slider handle
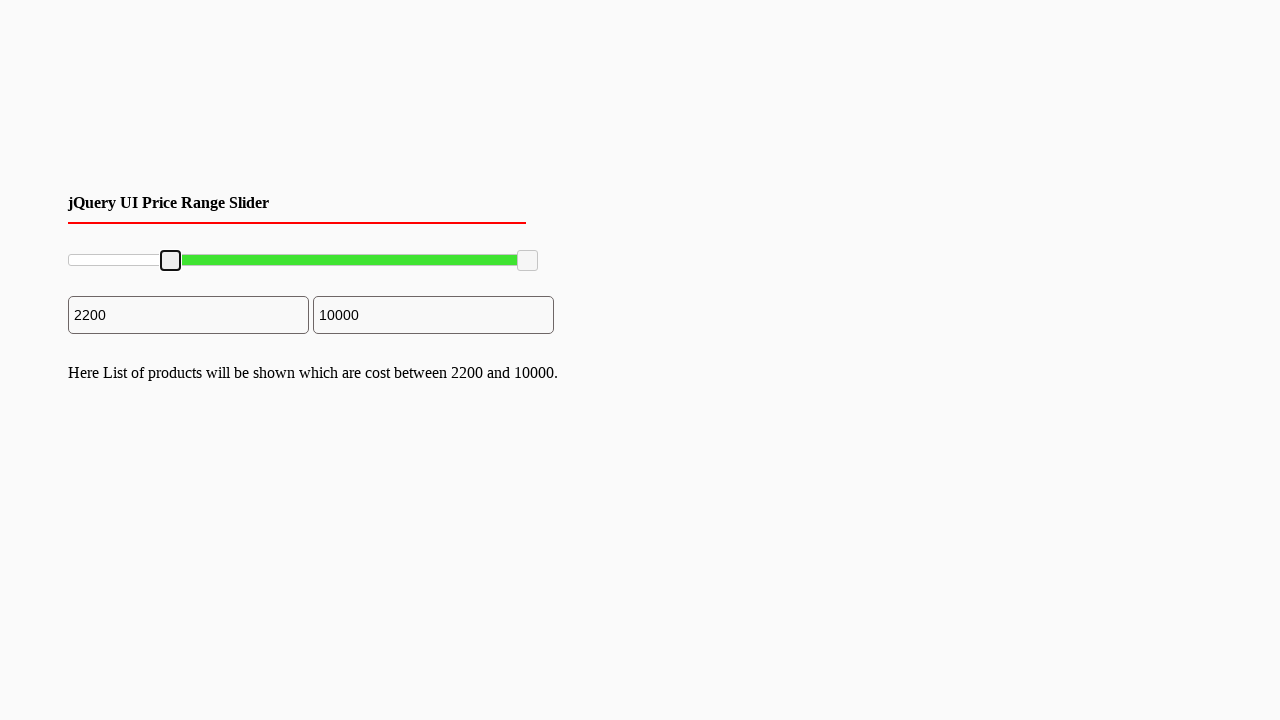

Retrieved bounding box of maximum slider handle
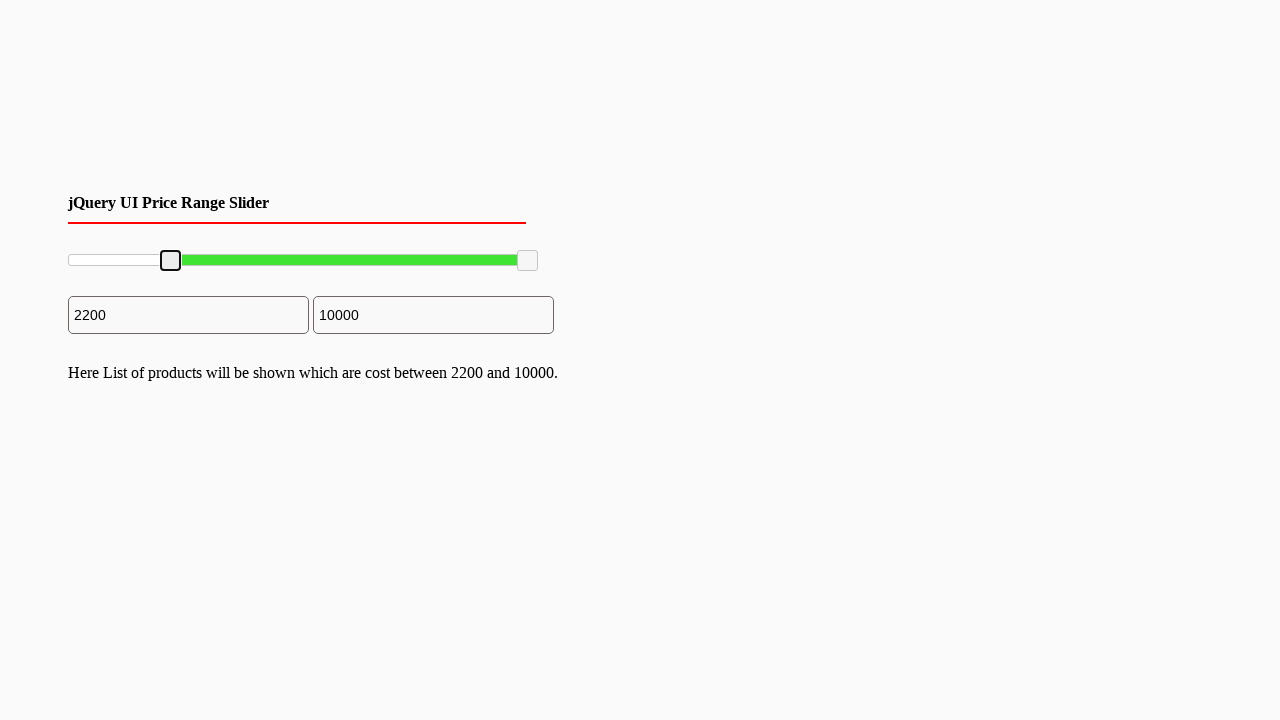

Moved mouse to maximum slider handle center at (528, 261)
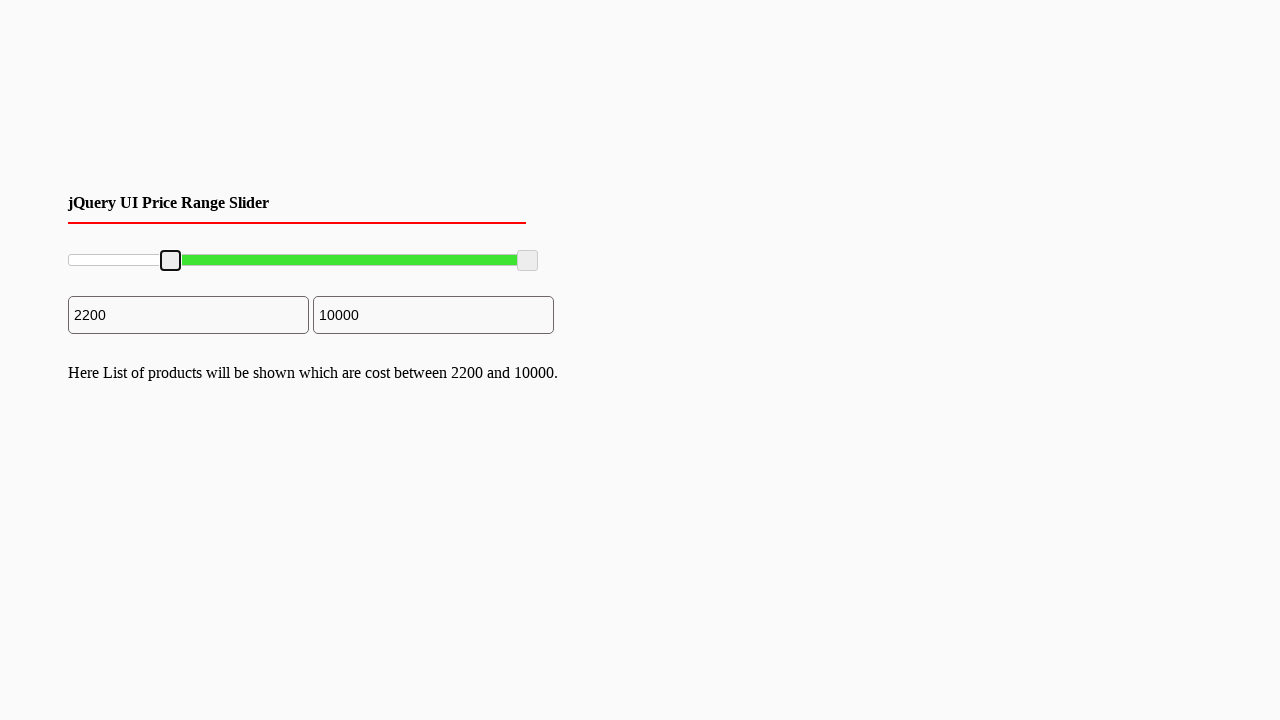

Pressed down mouse button on maximum slider at (528, 261)
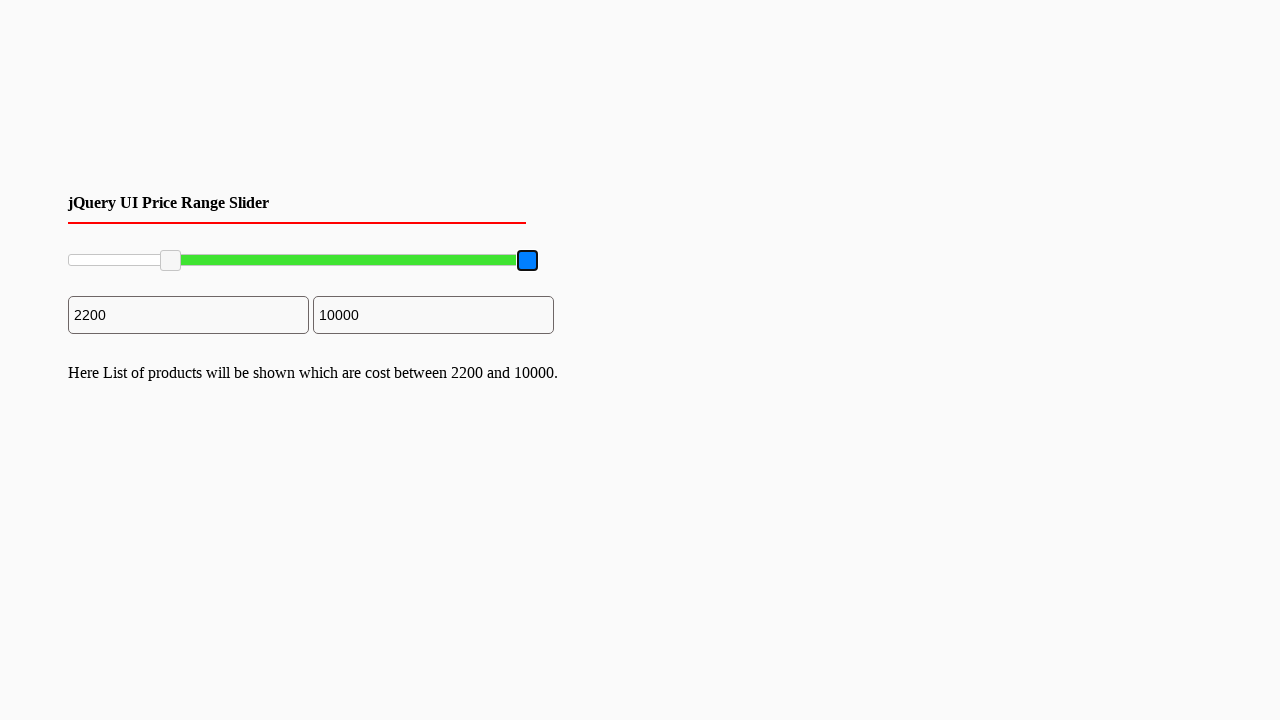

Dragged maximum slider 100 pixels to the left at (428, 261)
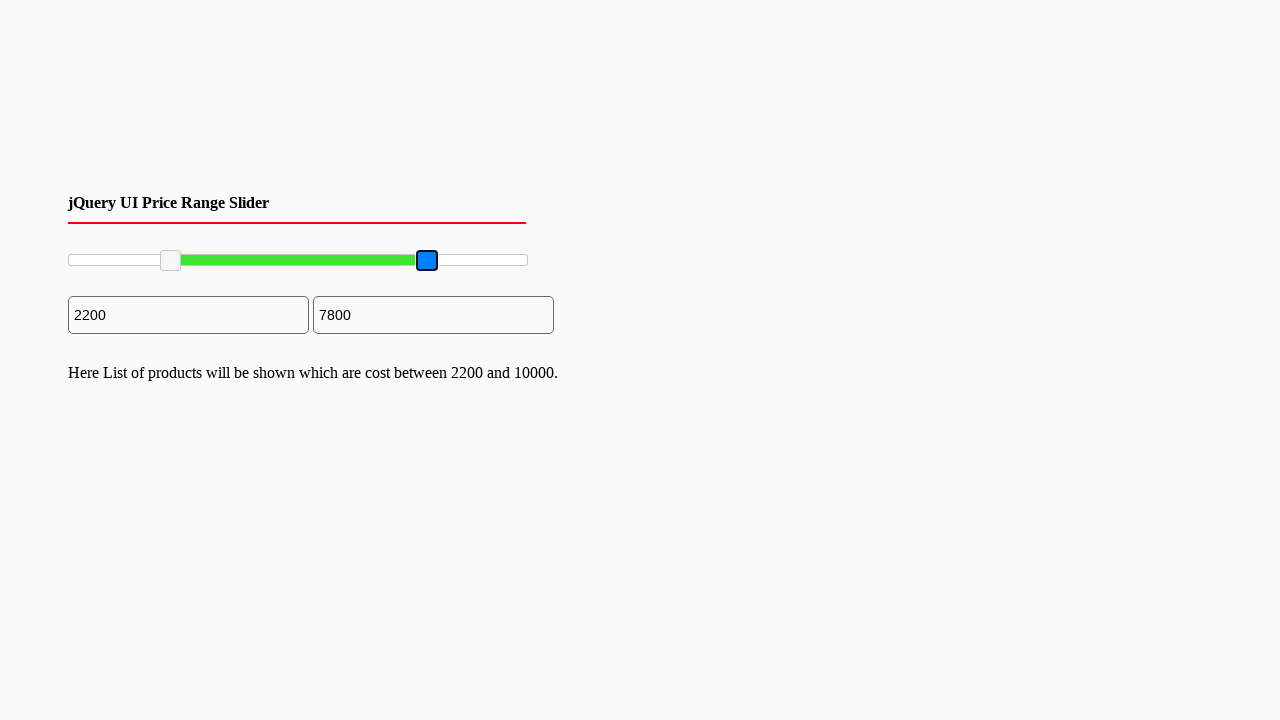

Released mouse button on maximum slider at (428, 261)
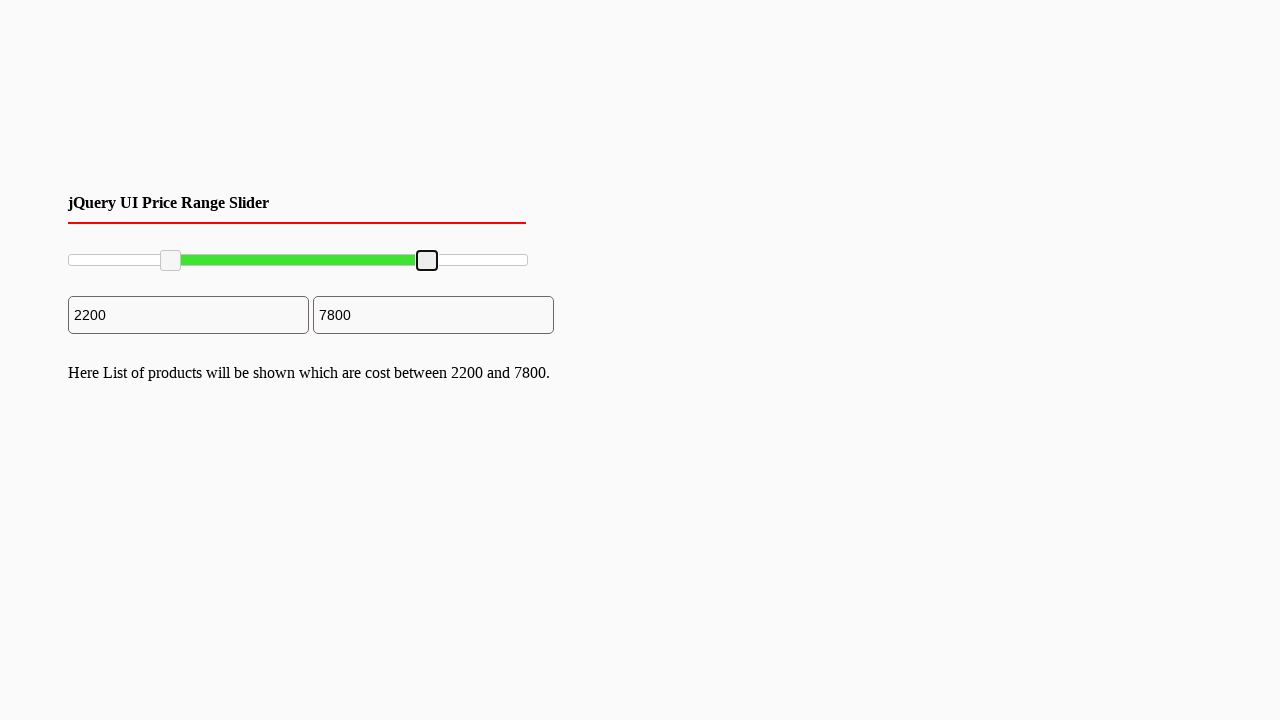

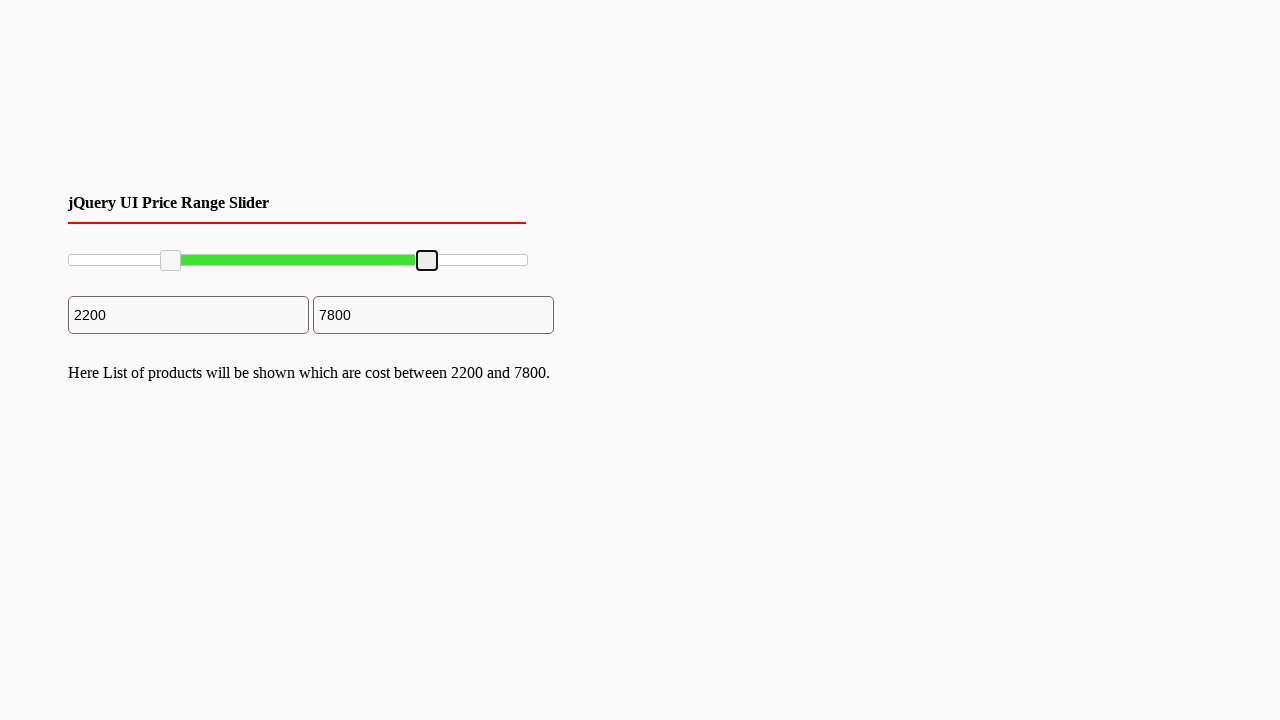